Edits the first name in the first row of a web table by clicking edit button, clearing the field, and entering a new name

Starting URL: https://demoqa.com/webtables

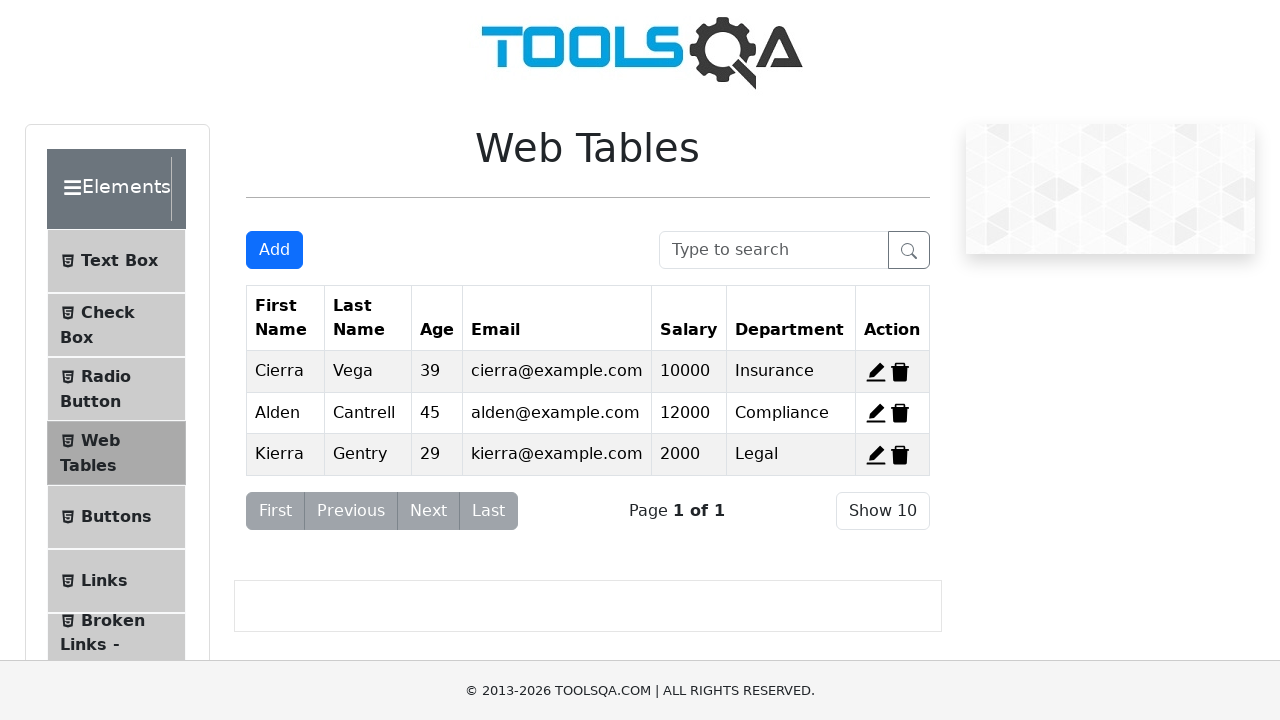

Scrolled to Web Tables heading
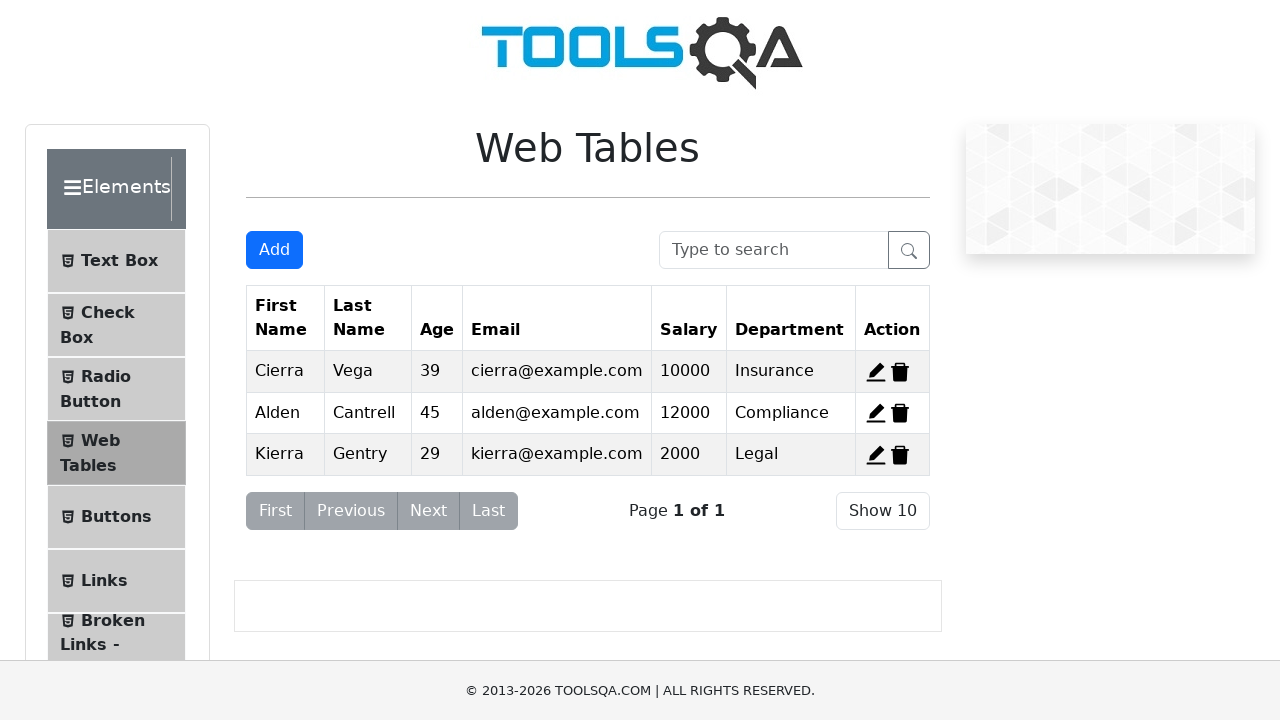

Clicked edit button for first record at (876, 372) on span#edit-record-1
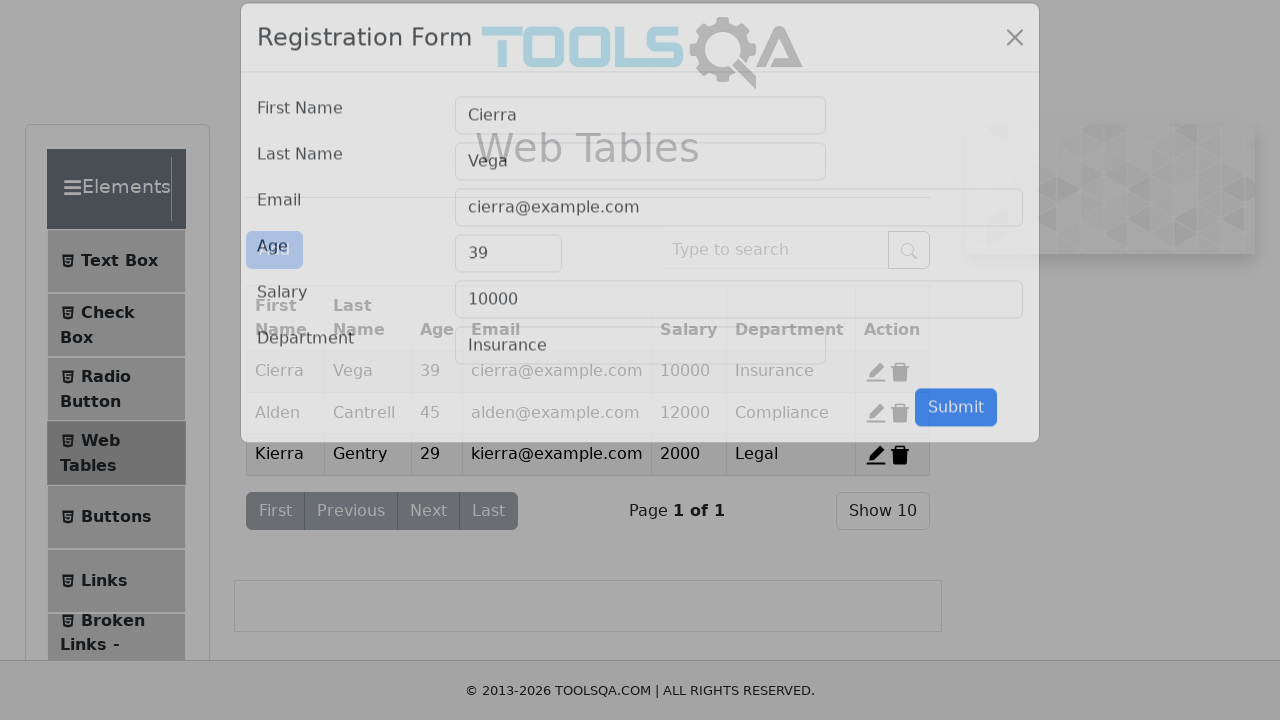

Cleared first name field on input#firstName
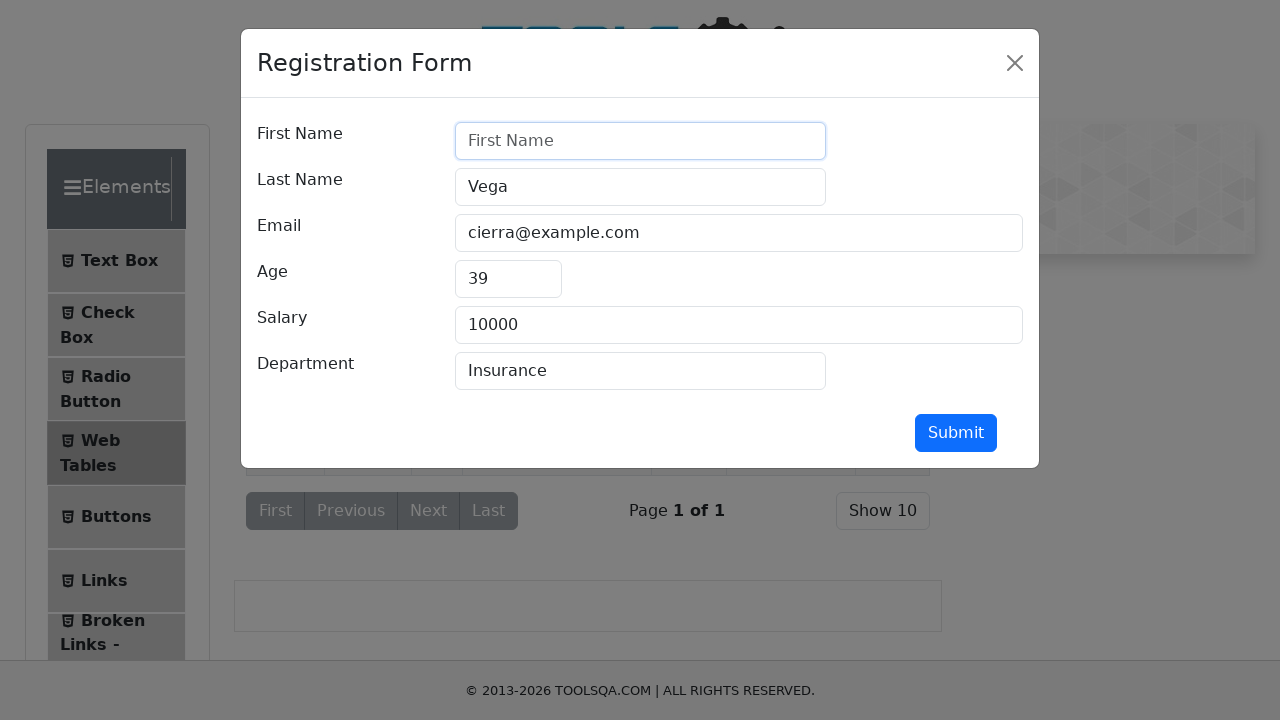

Entered 'Adii' in first name field on input#firstName
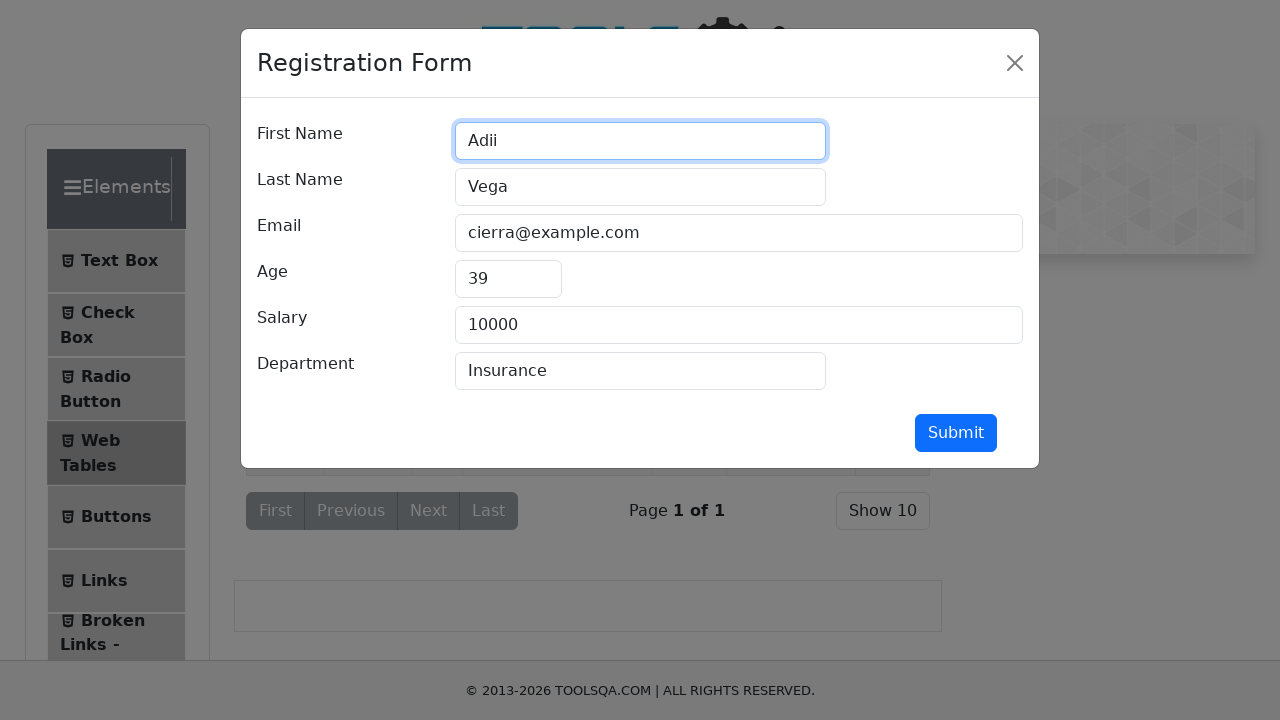

Clicked submit button to save changes at (956, 433) on #submit
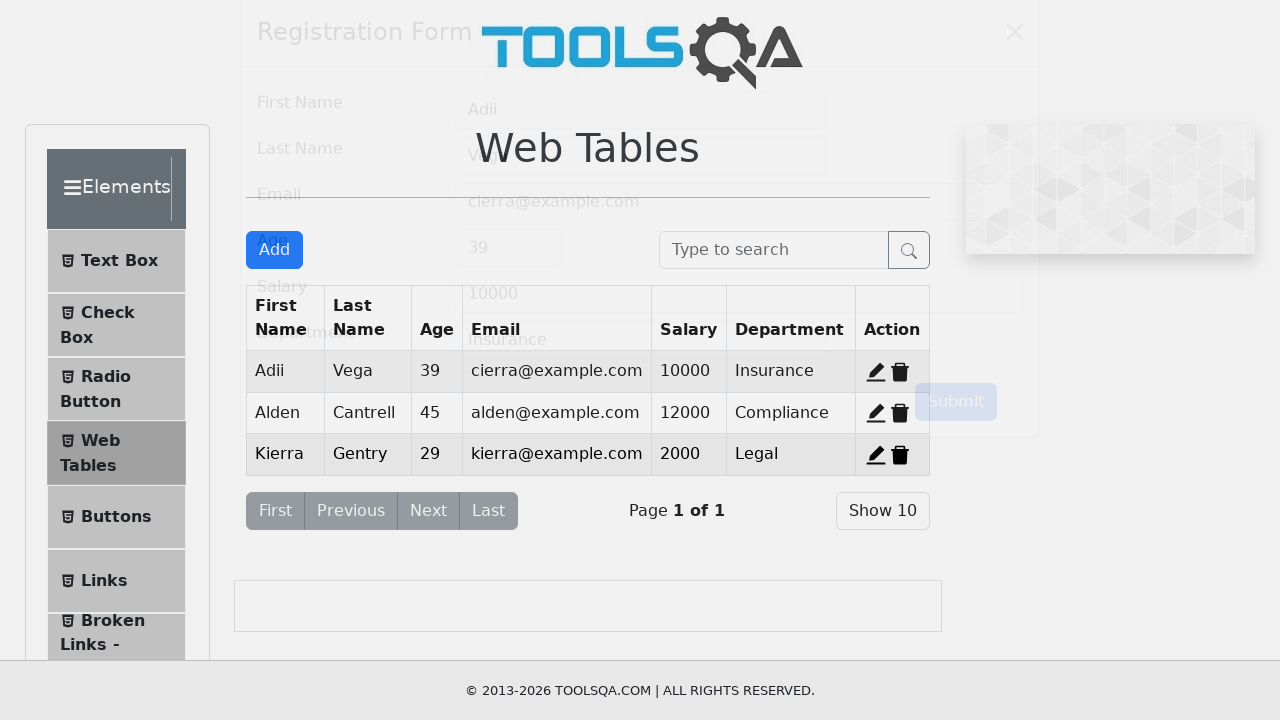

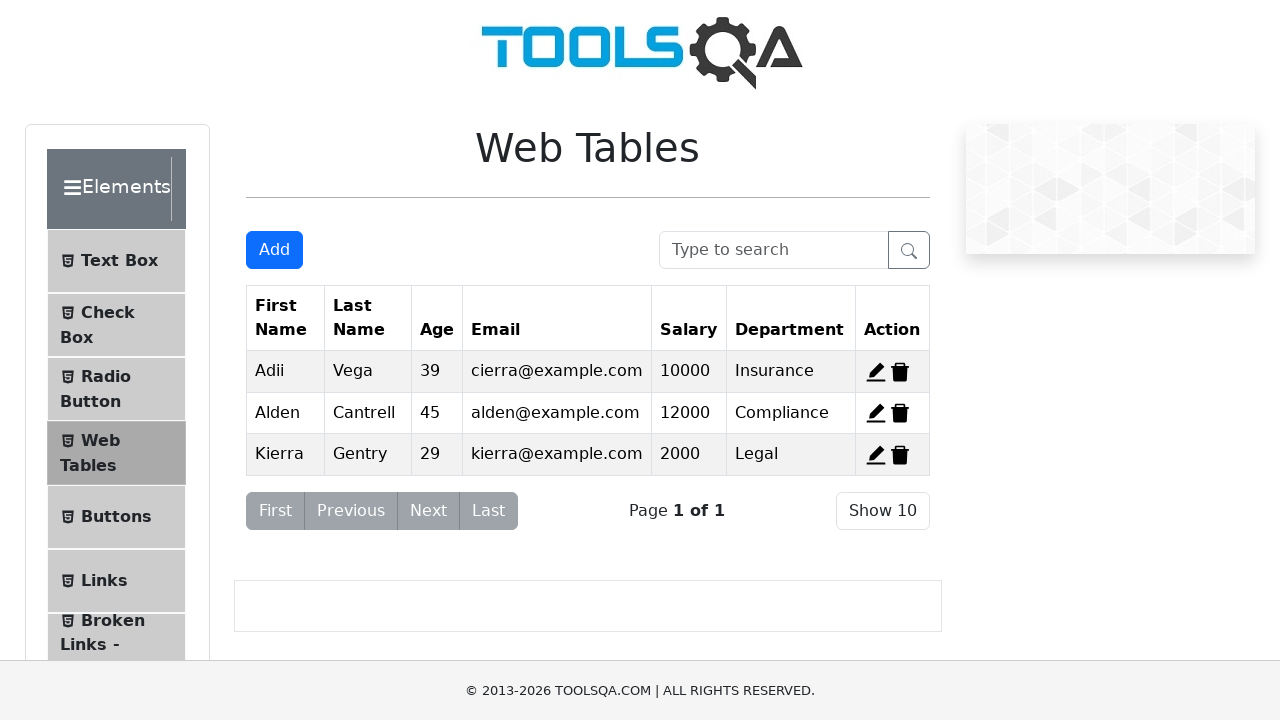